Tests mouse hover functionality using ActionChains to hover over an element and click on a revealed "Top" link

Starting URL: https://www.letskodeit.com/practice

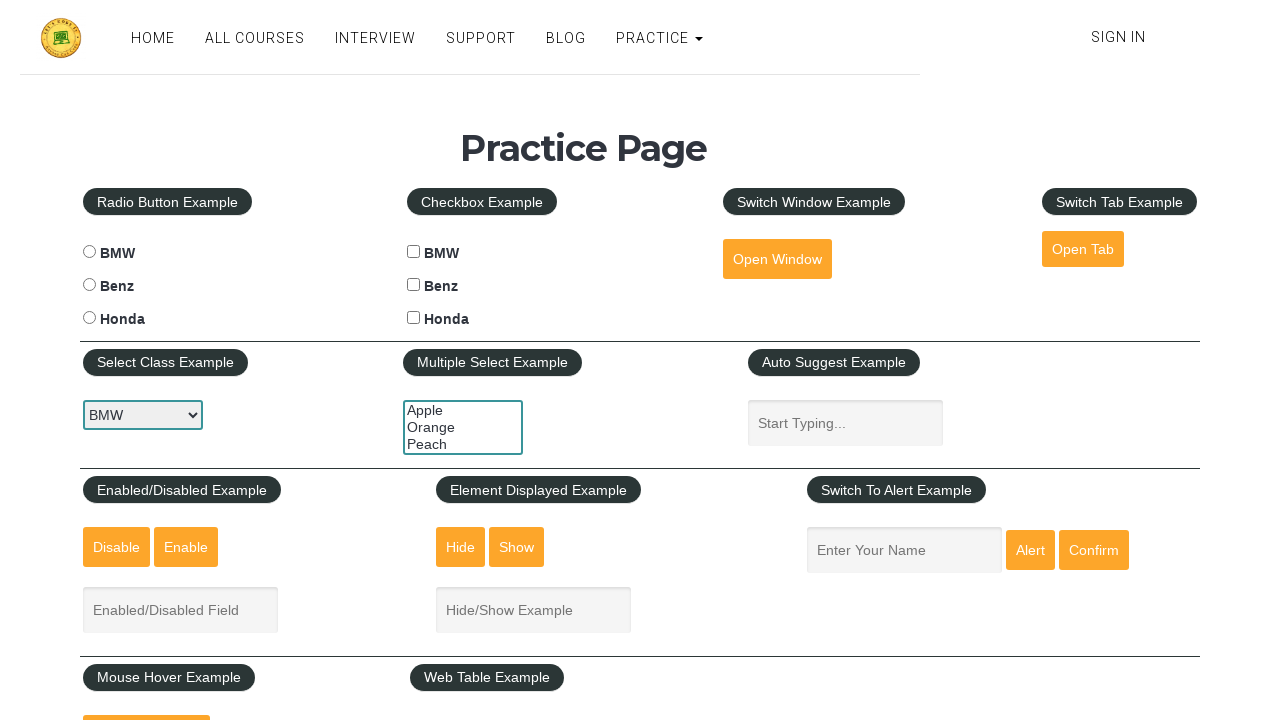

Scrolled down 700 pixels to reveal hover button area
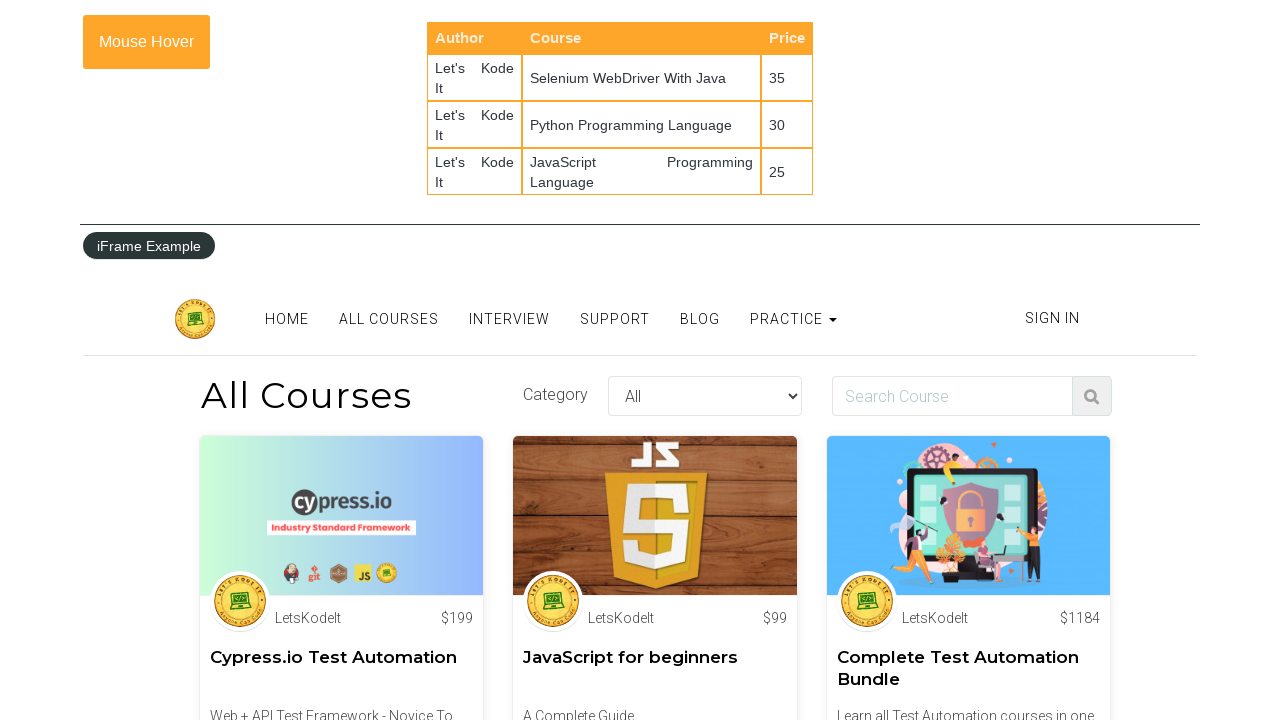

Hovered over mousehover button to reveal hidden links at (146, 42) on button#mousehover
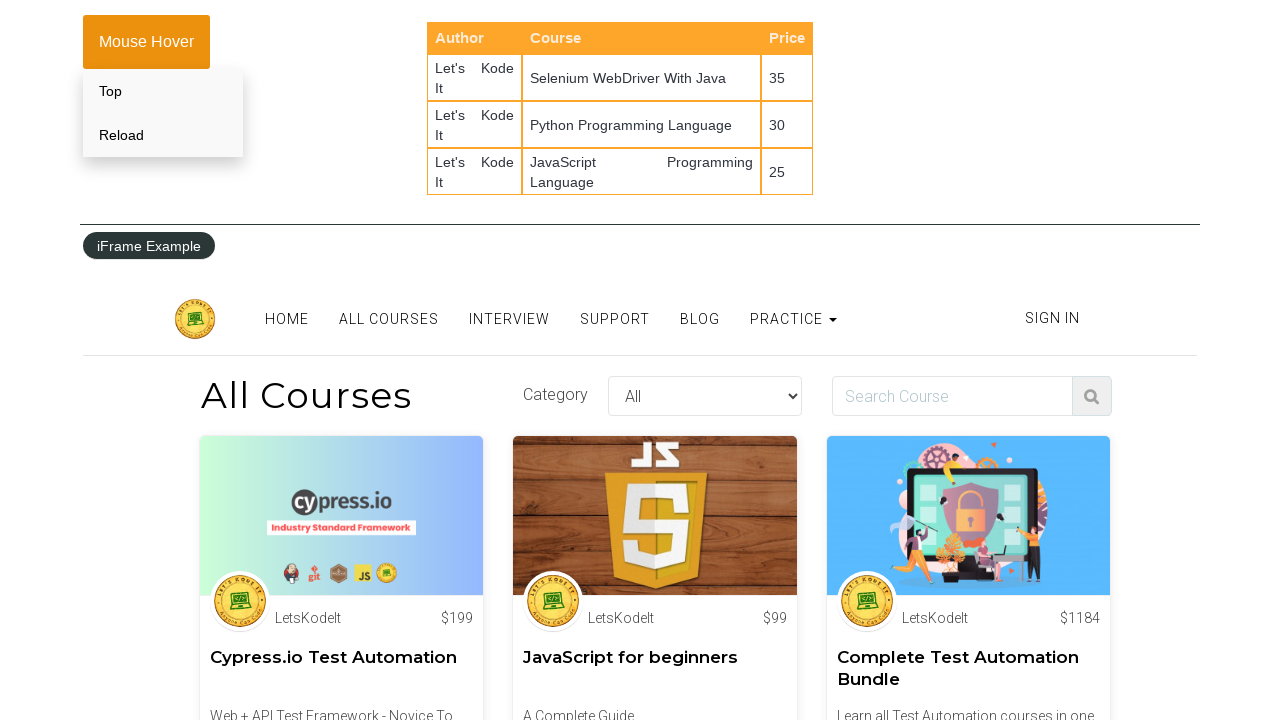

Clicked on the 'Top' link that appeared after hovering at (163, 91) on text=Top
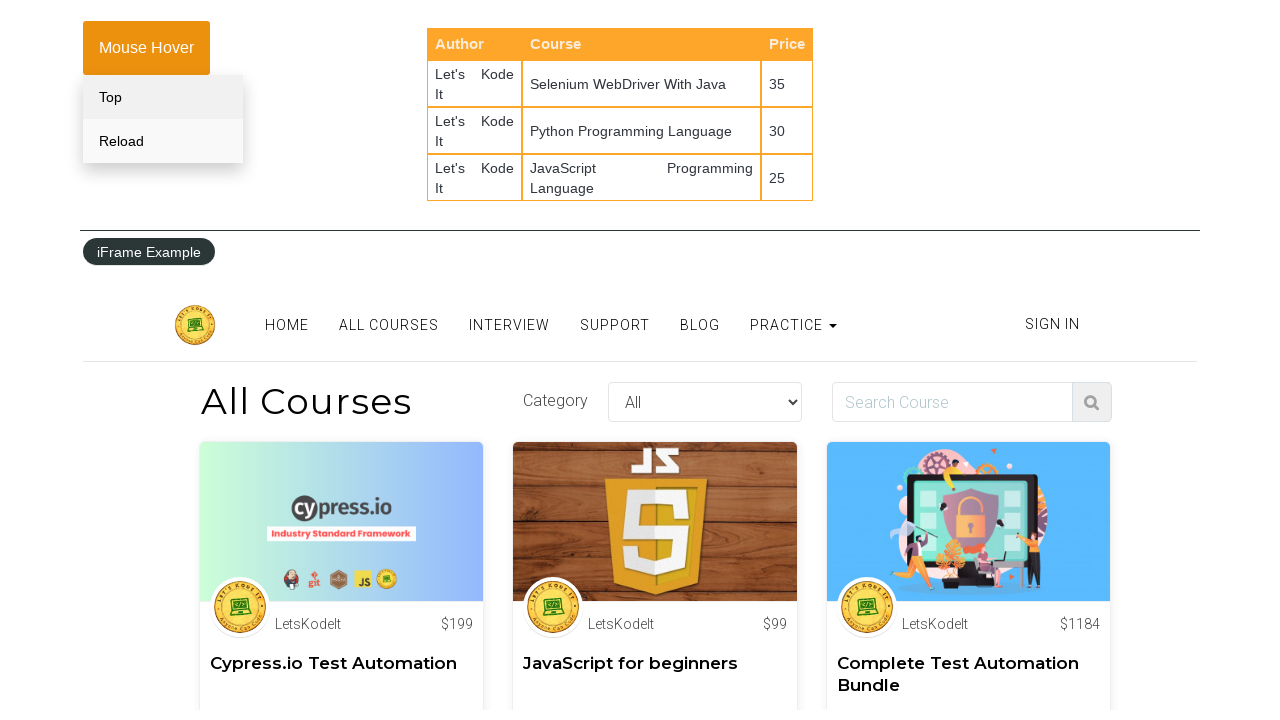

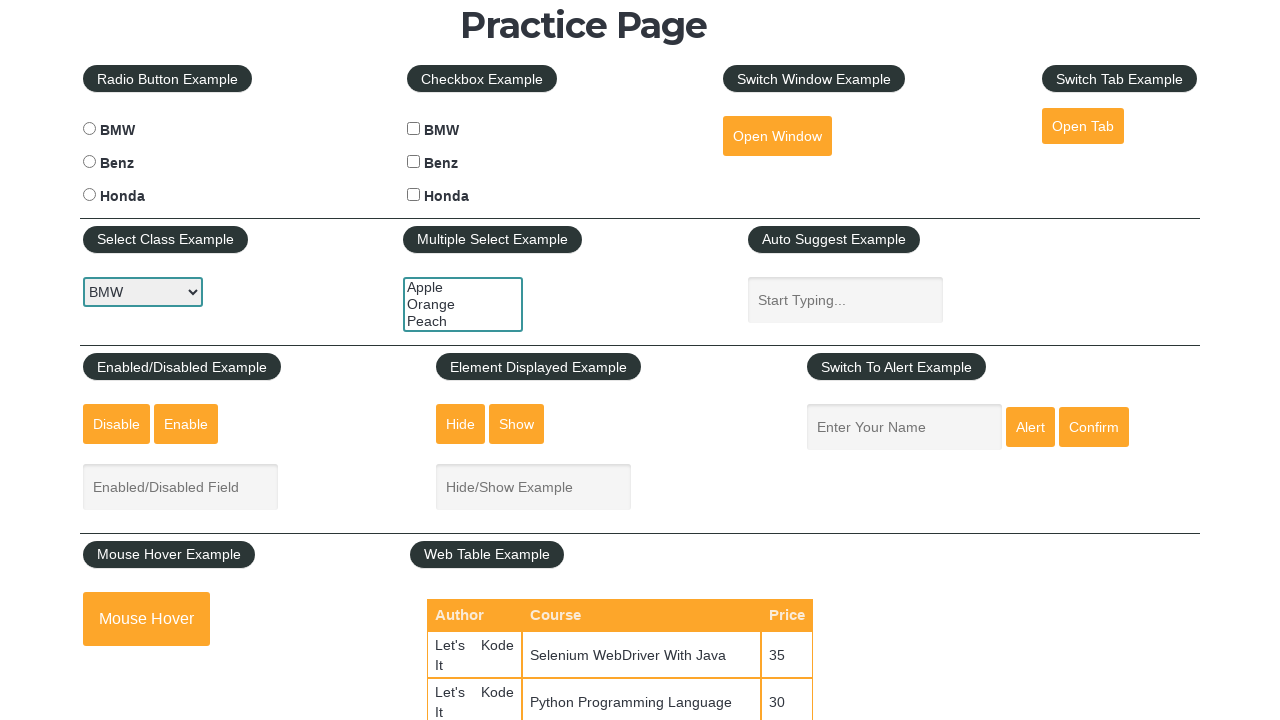